Tests checkbox functionality on the Heroku test app by clicking on the Checkboxes menu link, then toggling both checkboxes - checking the first one (initially unchecked) and unchecking the second one (initially checked).

Starting URL: https://the-internet.herokuapp.com/

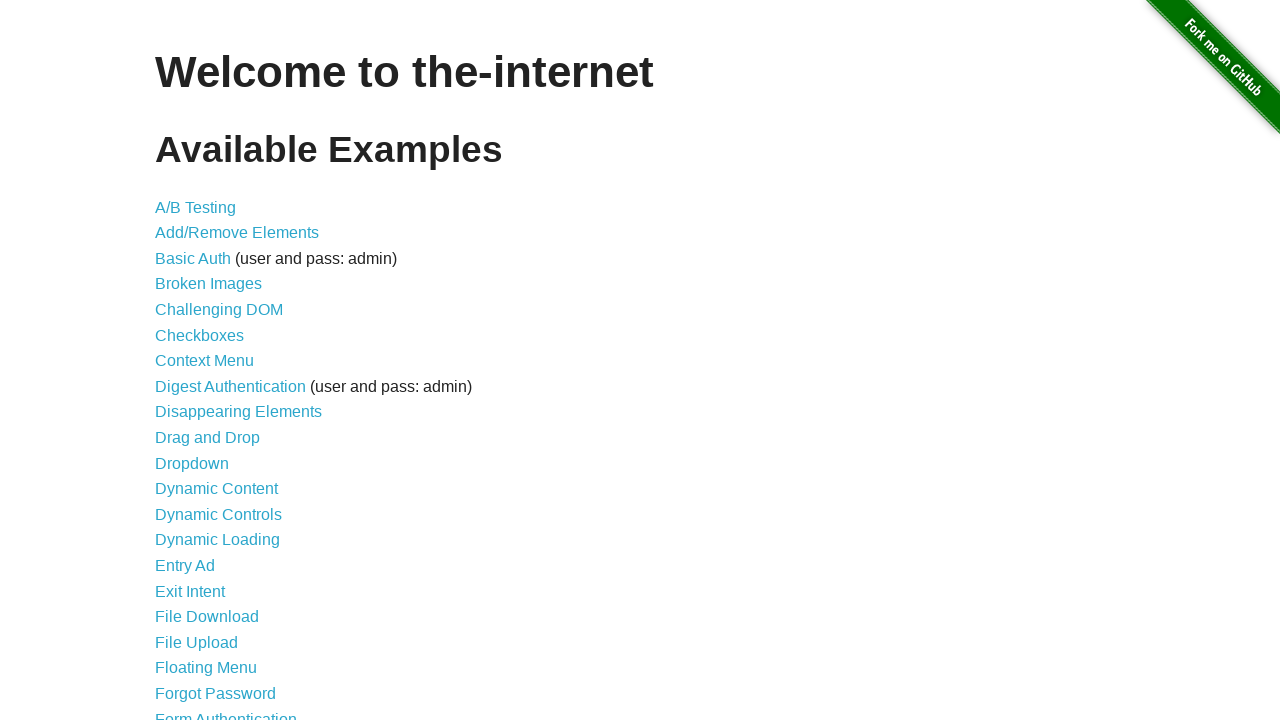

Clicked on Checkboxes menu link at (200, 335) on xpath=//a[contains(text(),'Checkboxes')]
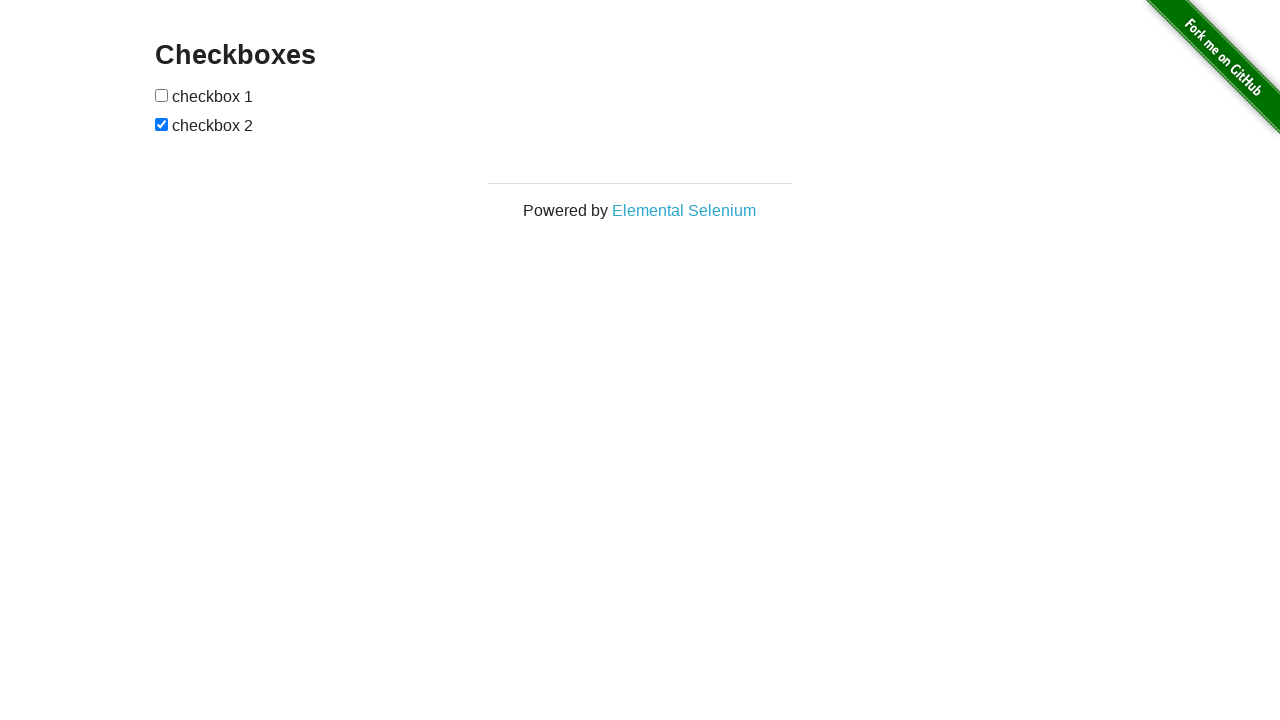

Checkboxes form loaded
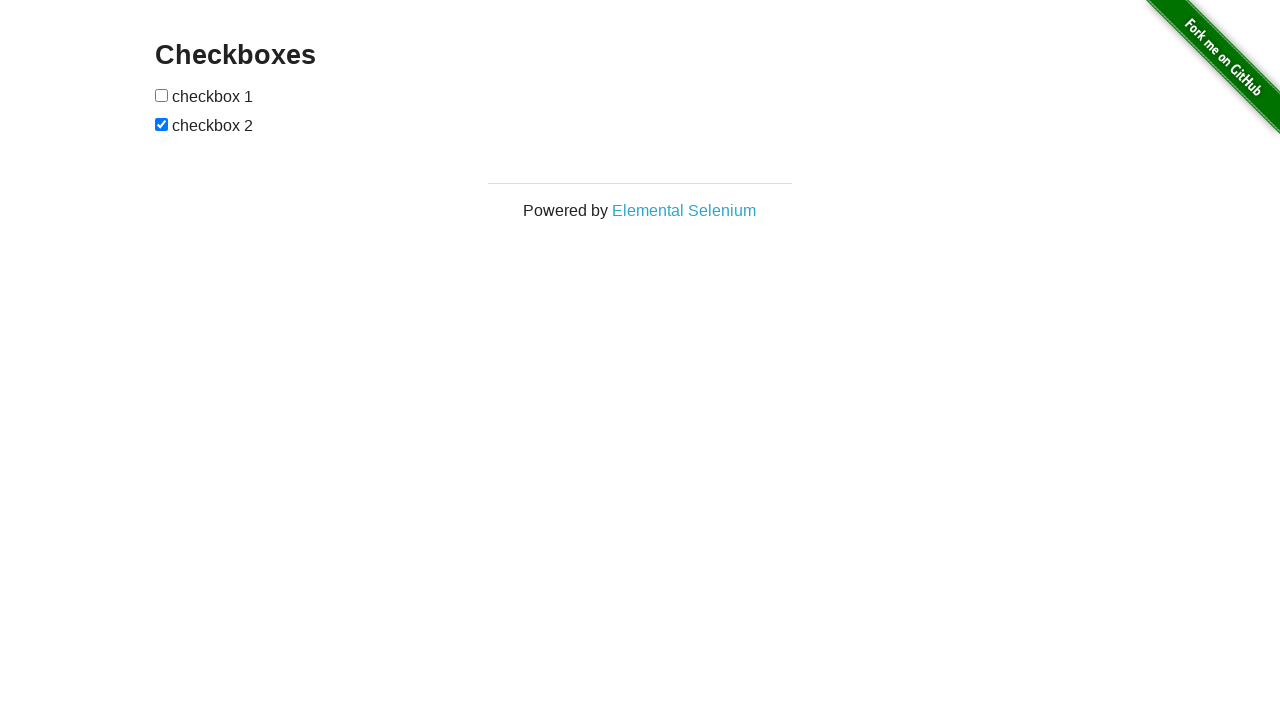

Located first checkbox element
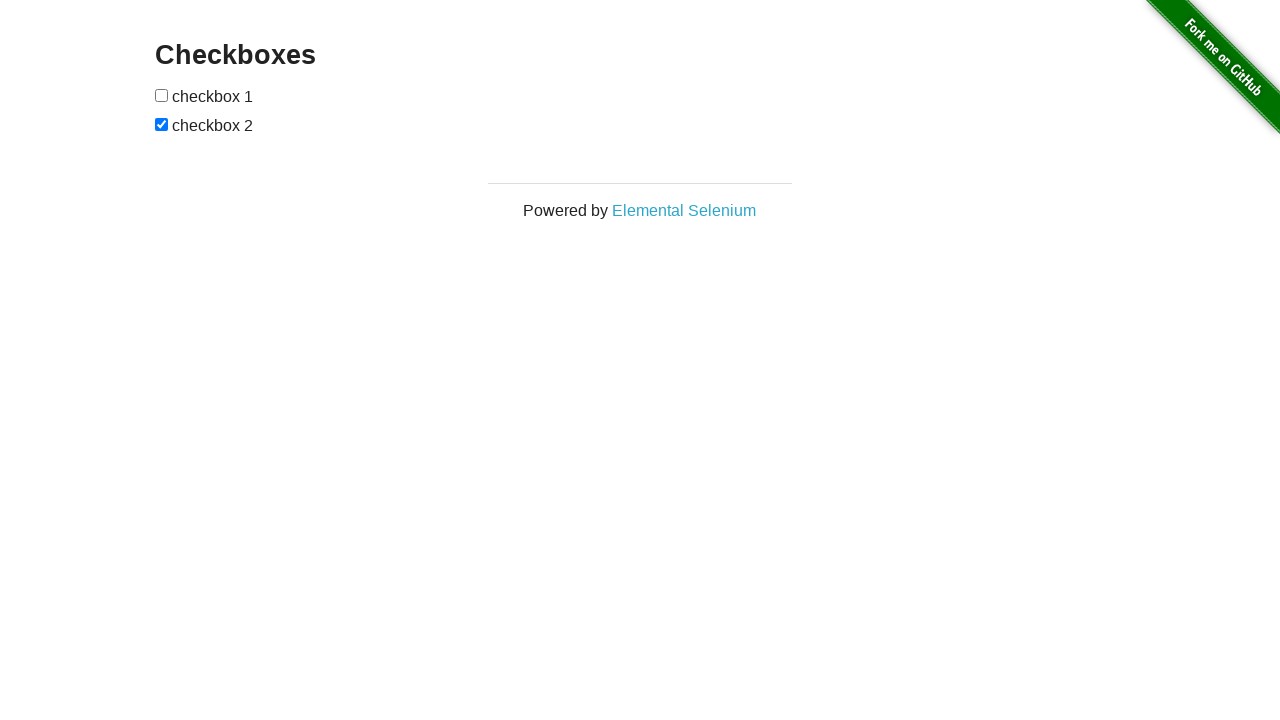

First checkbox was unchecked, clicked to check it at (162, 95) on xpath=//form[@id='checkboxes']/input[1]
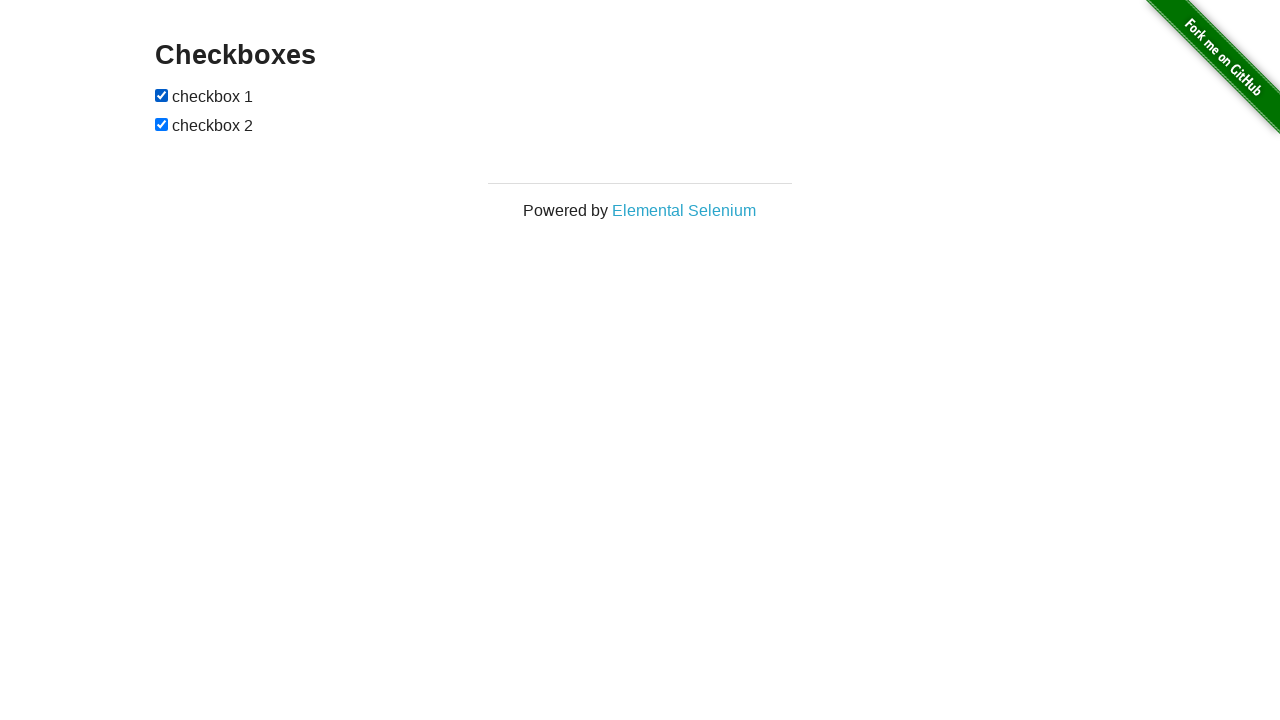

Located second checkbox element
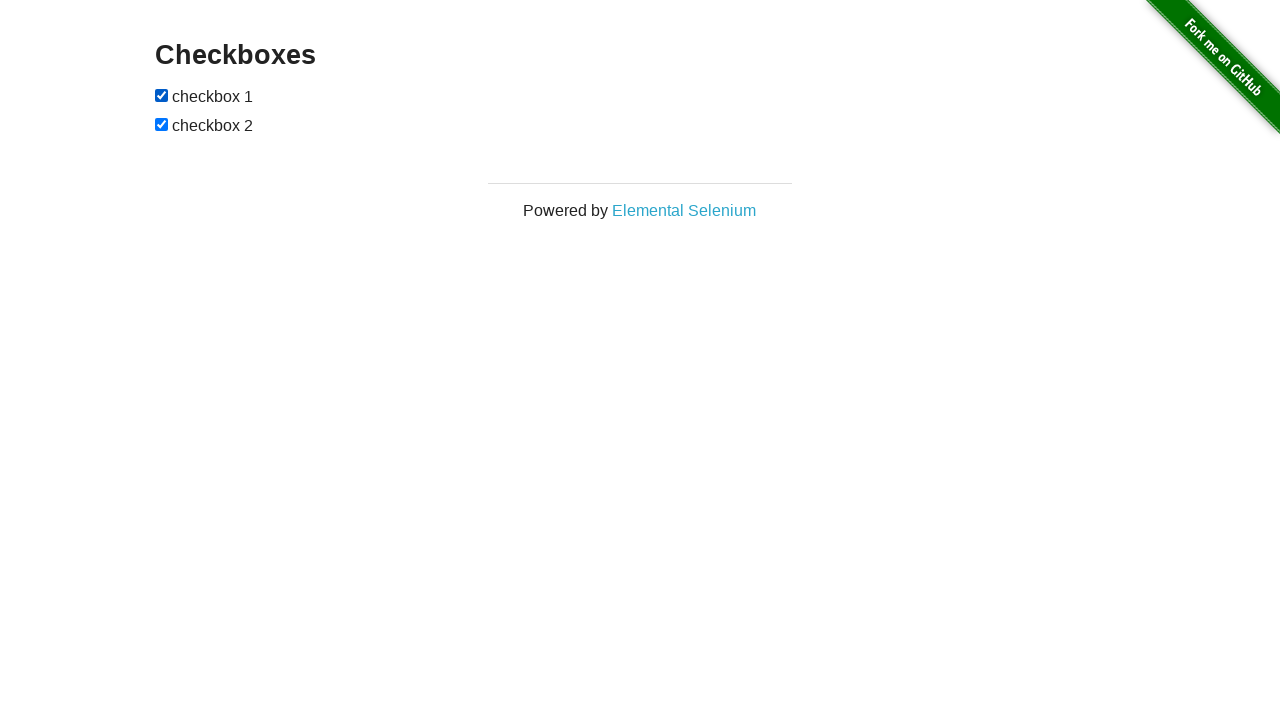

Second checkbox was checked, clicked to uncheck it at (162, 124) on xpath=//form[@id='checkboxes']/input[2]
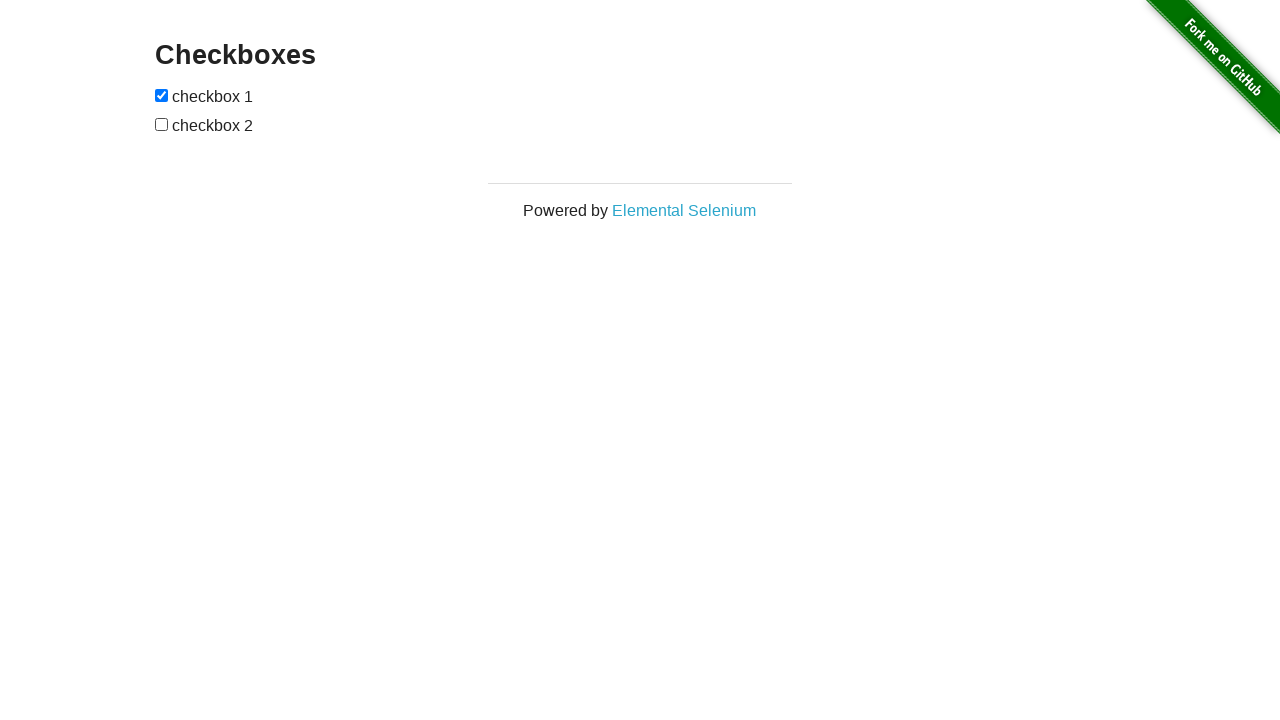

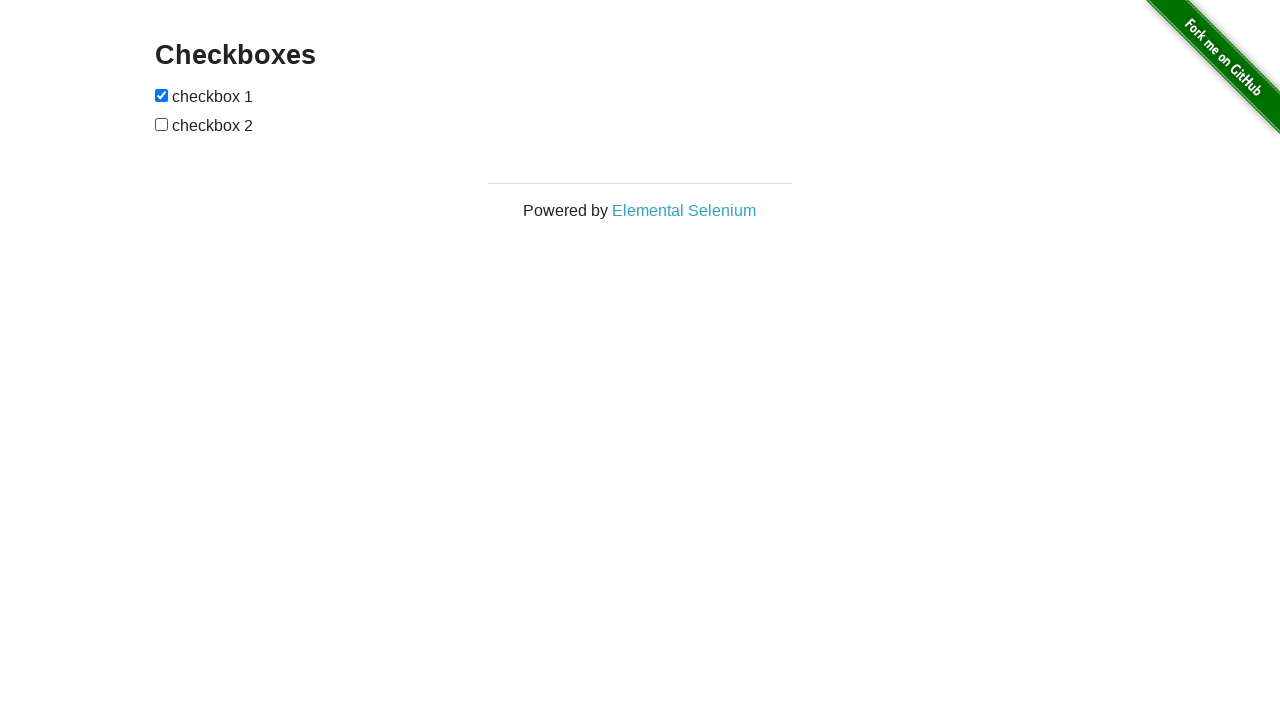